Tests opting out of A/B tests by forging an opt-out cookie on the homepage before navigating to the A/B test page.

Starting URL: http://the-internet.herokuapp.com

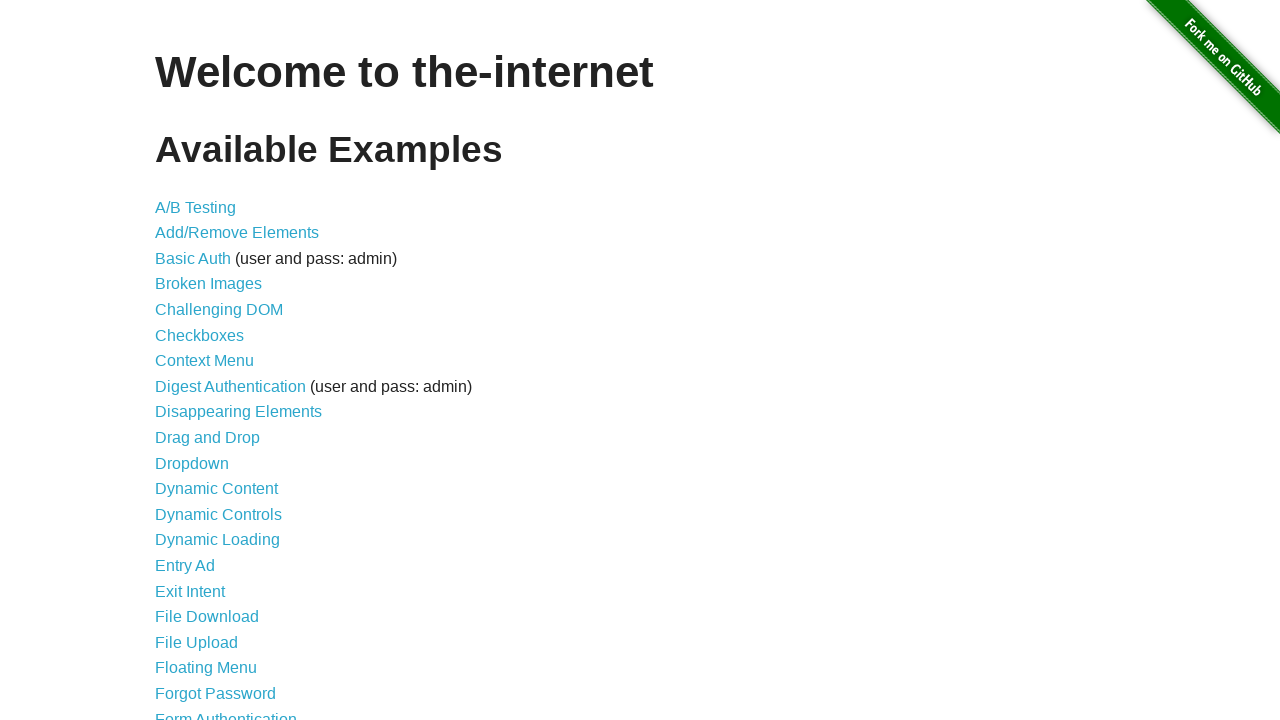

Added optimizelyOptOut cookie with value 'true' to forge opt-out
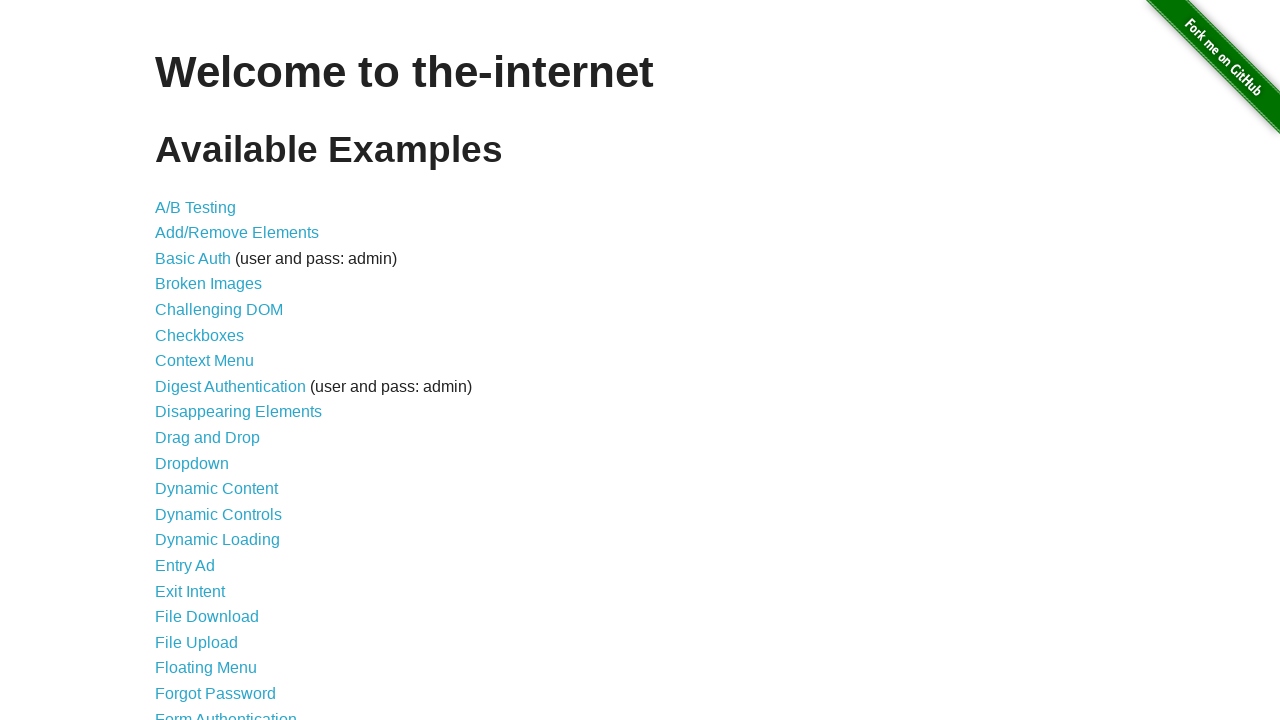

Navigated to A/B test page at /abtest
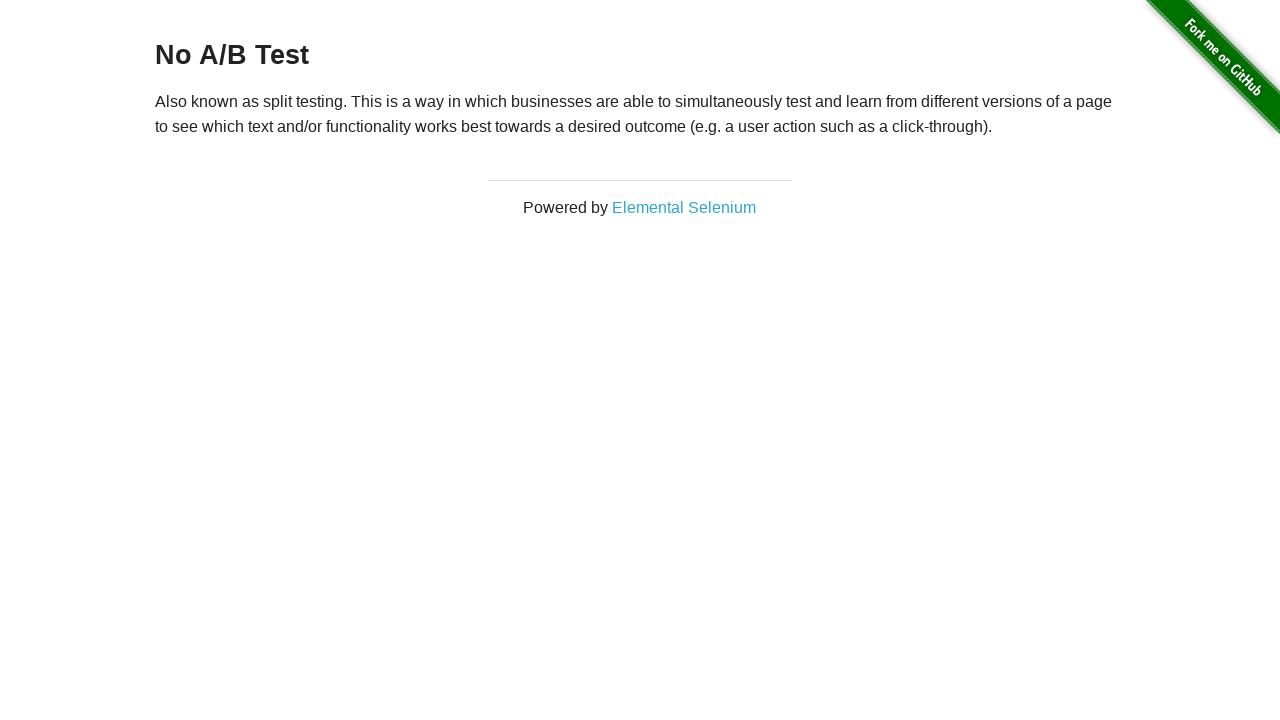

Heading element loaded on the page
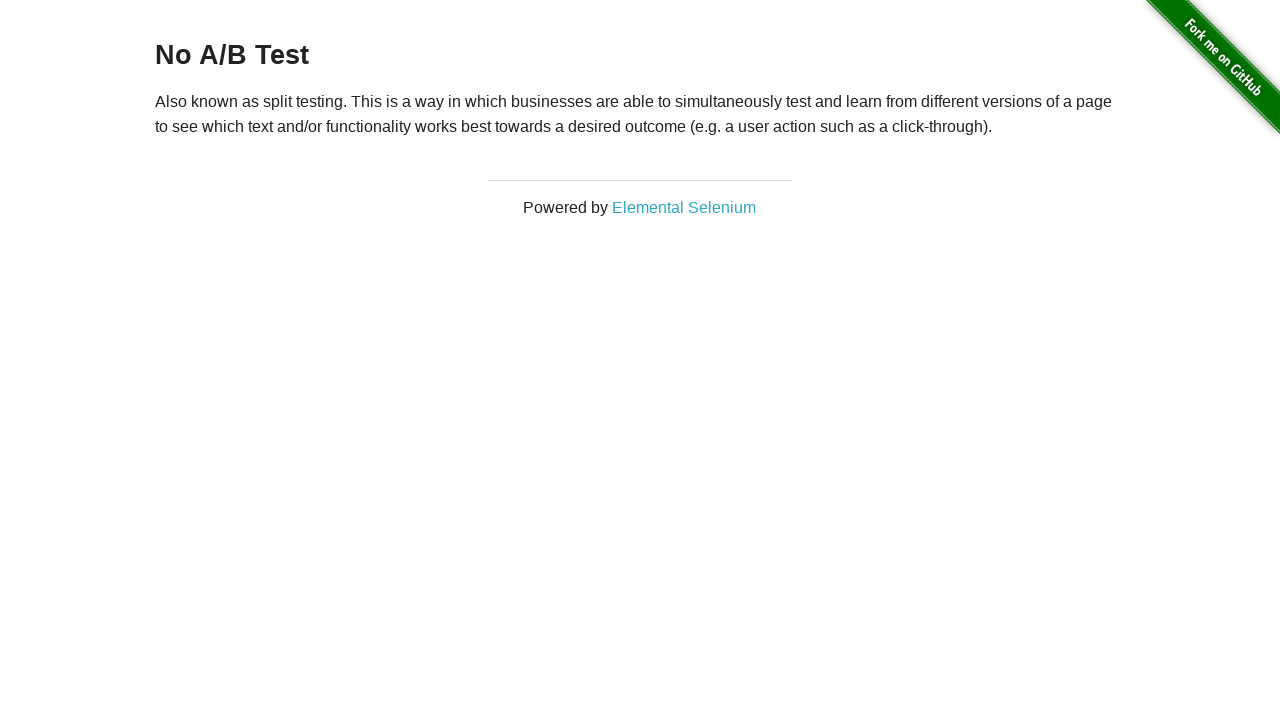

Retrieved heading text content
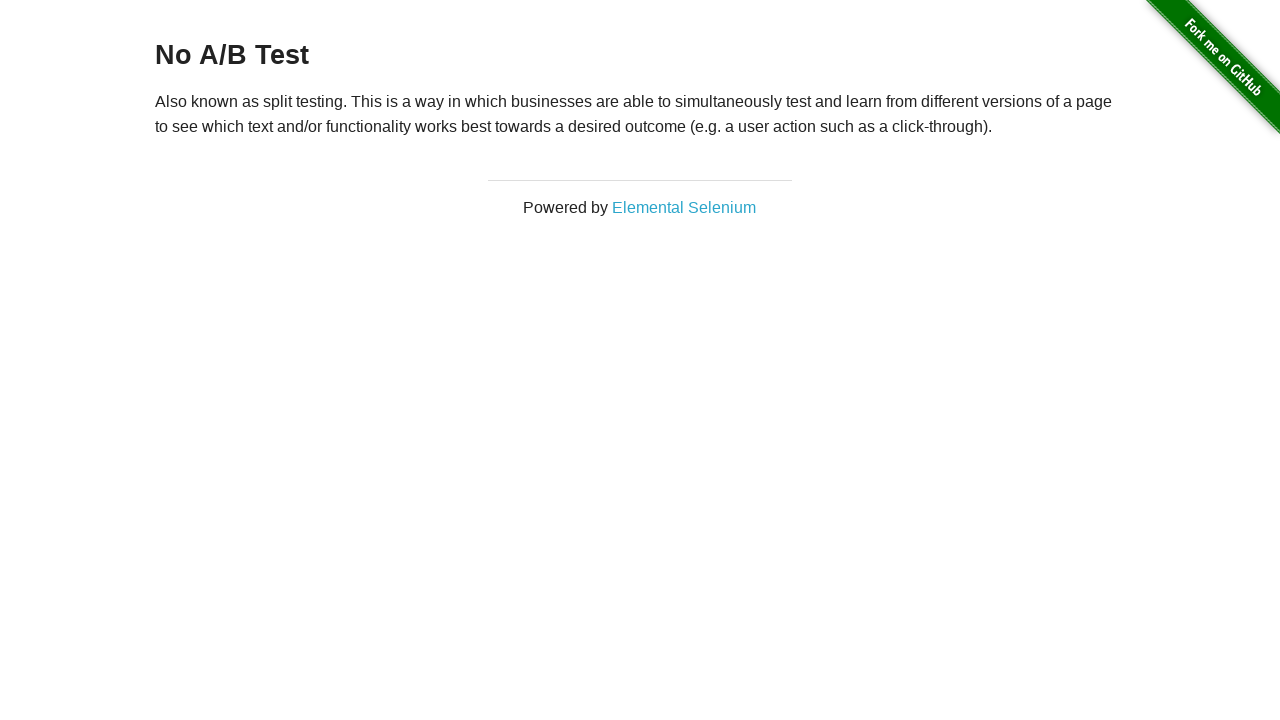

Verified heading text is 'No A/B Test', confirming opt-out cookie prevented A/B test assignment
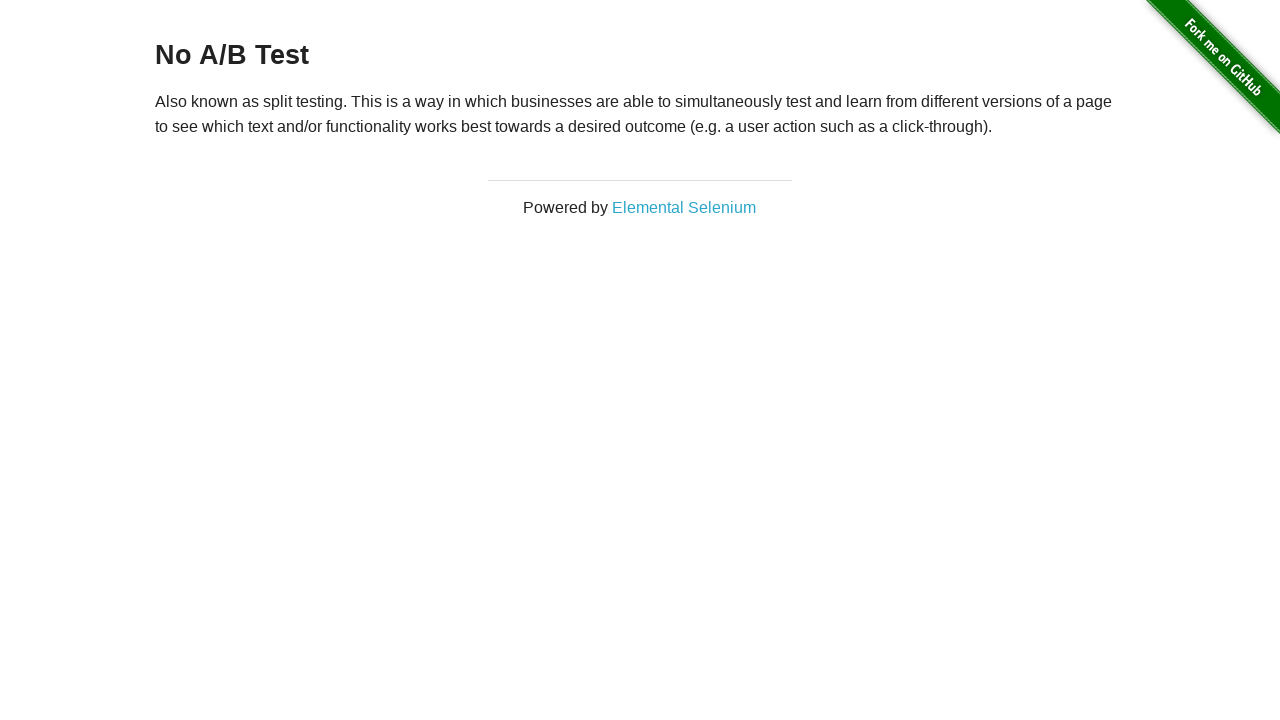

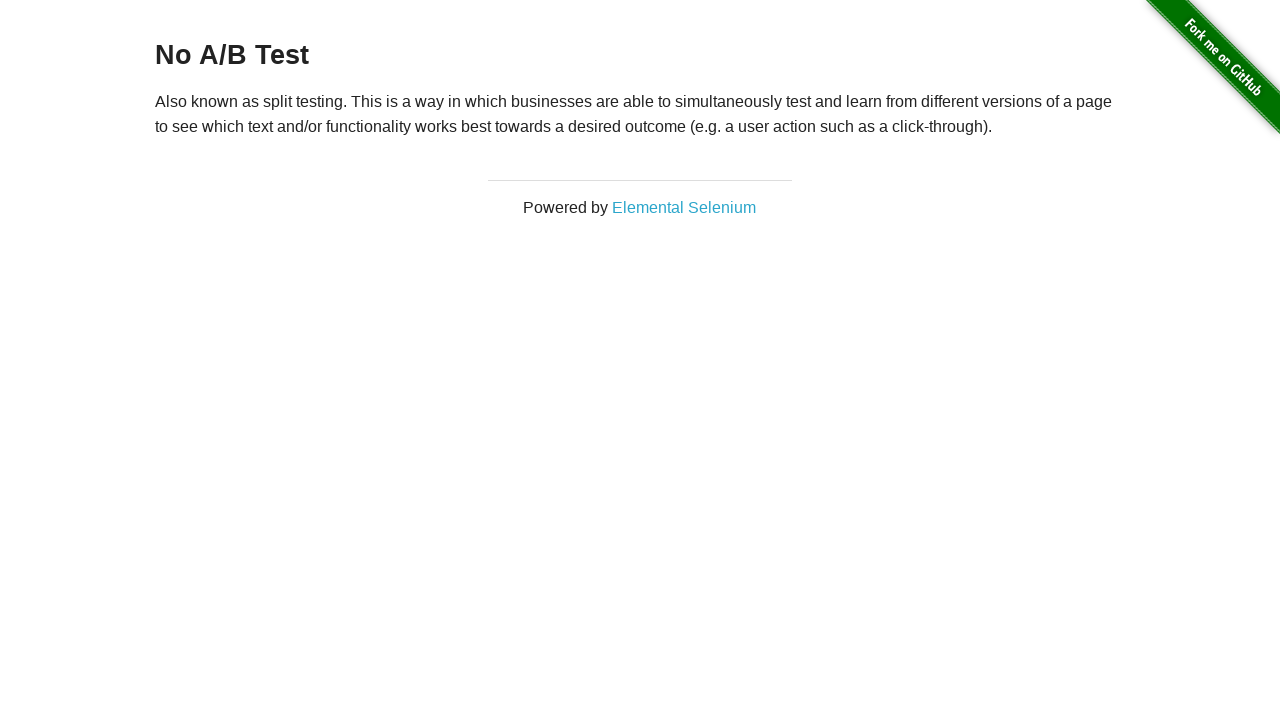